Navigates to Lidl shop offers page and scrolls down multiple times to load dynamic content, then verifies product listings are displayed

Starting URL: https://www.prospektangebote.de/geschaefte/lidl/angebote

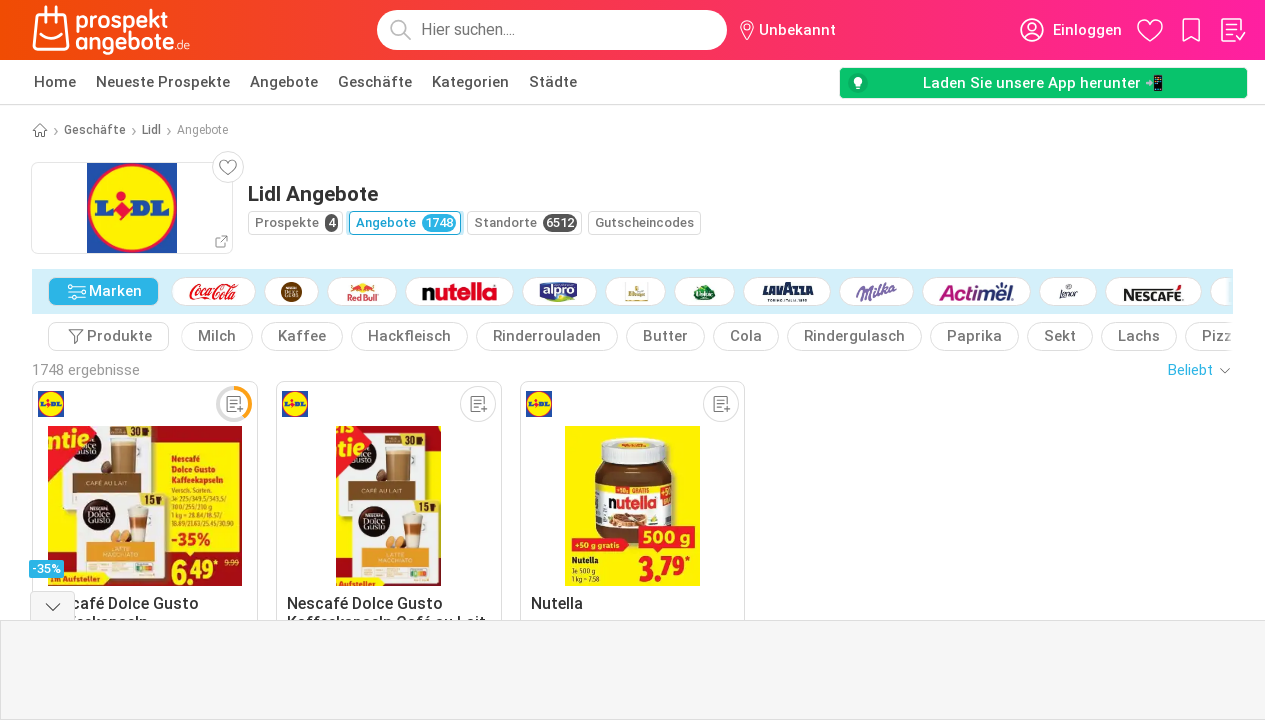

Scrolled down to load dynamic content (iteration 1/5)
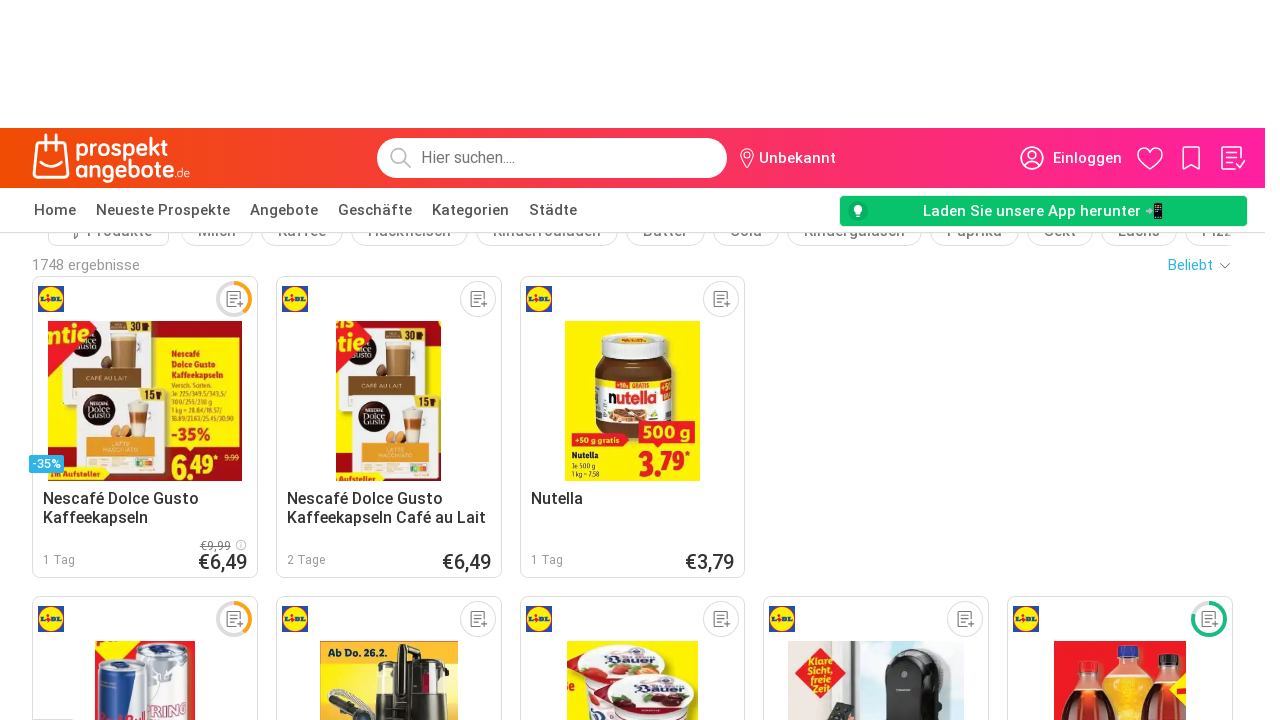

Waited 2 seconds for content to load (iteration 1/5)
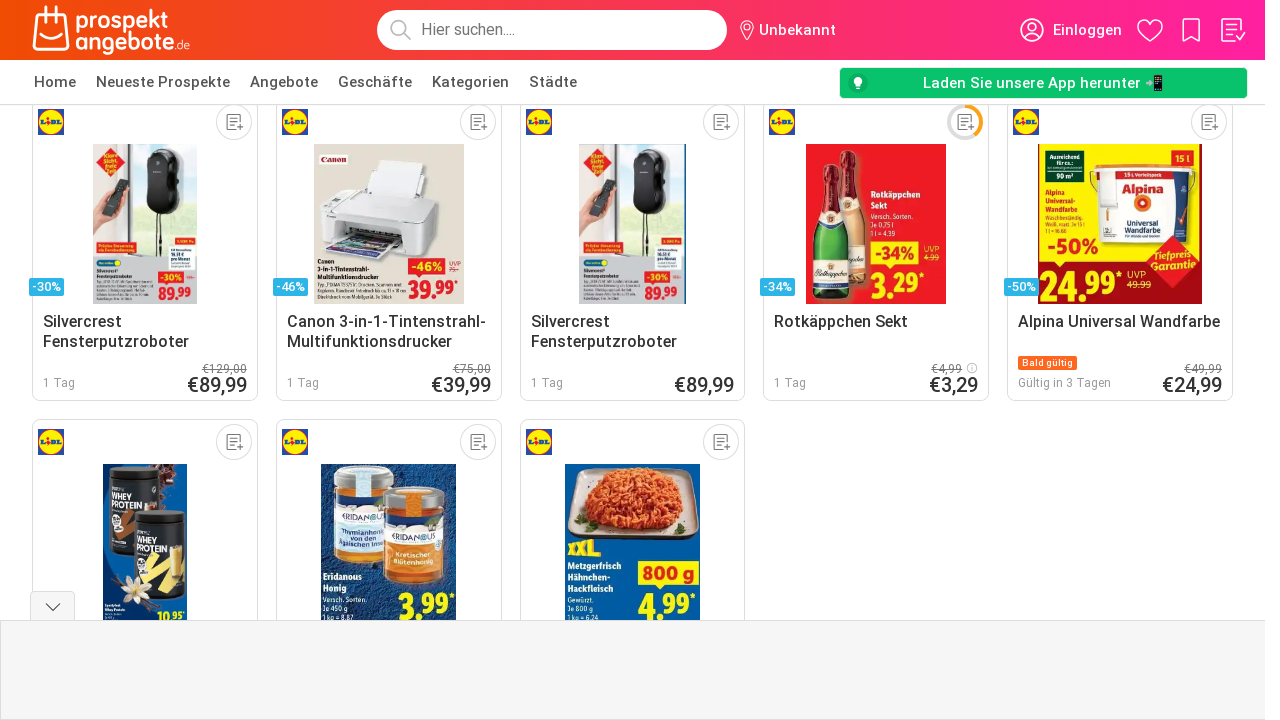

Scrolled down to load dynamic content (iteration 2/5)
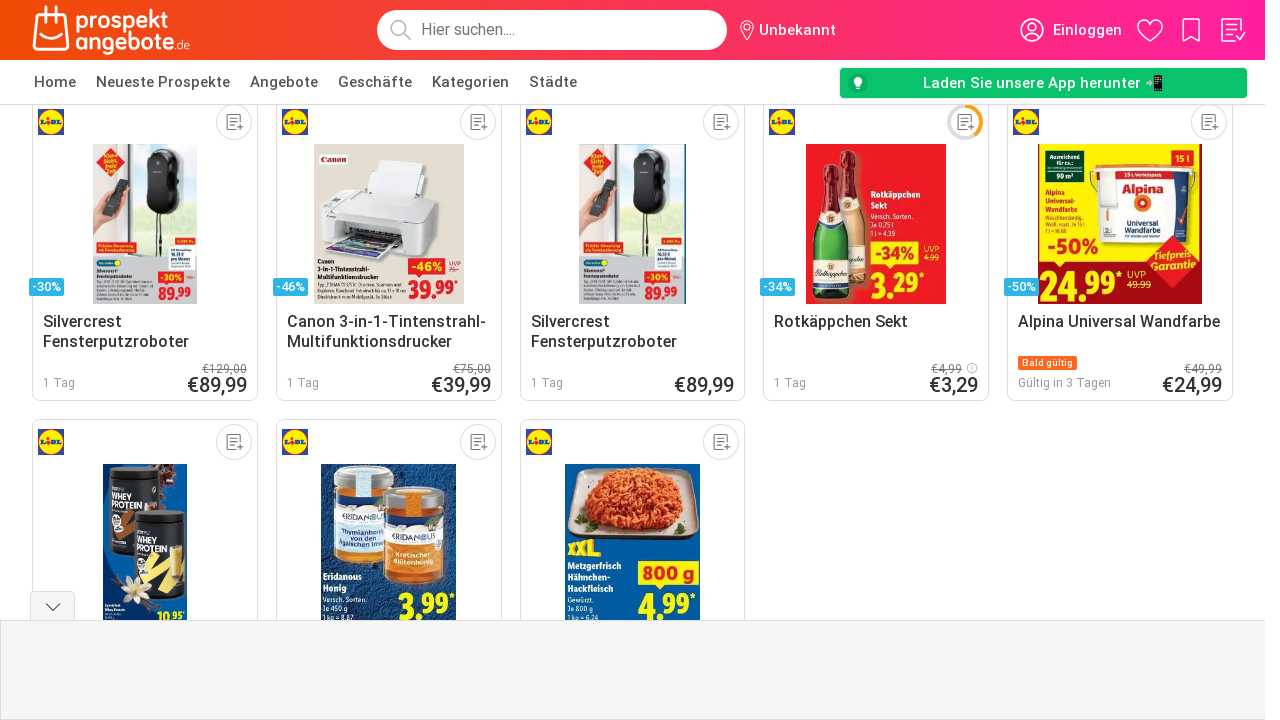

Waited 2 seconds for content to load (iteration 2/5)
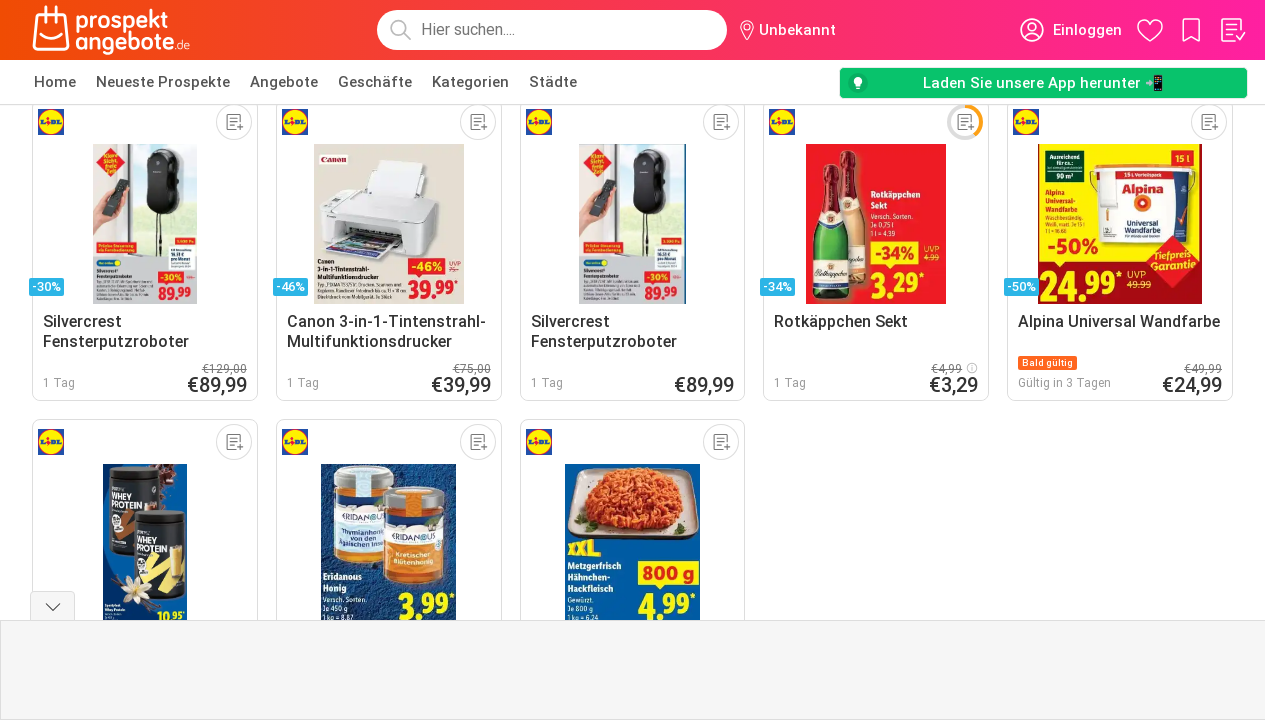

Scrolled down to load dynamic content (iteration 3/5)
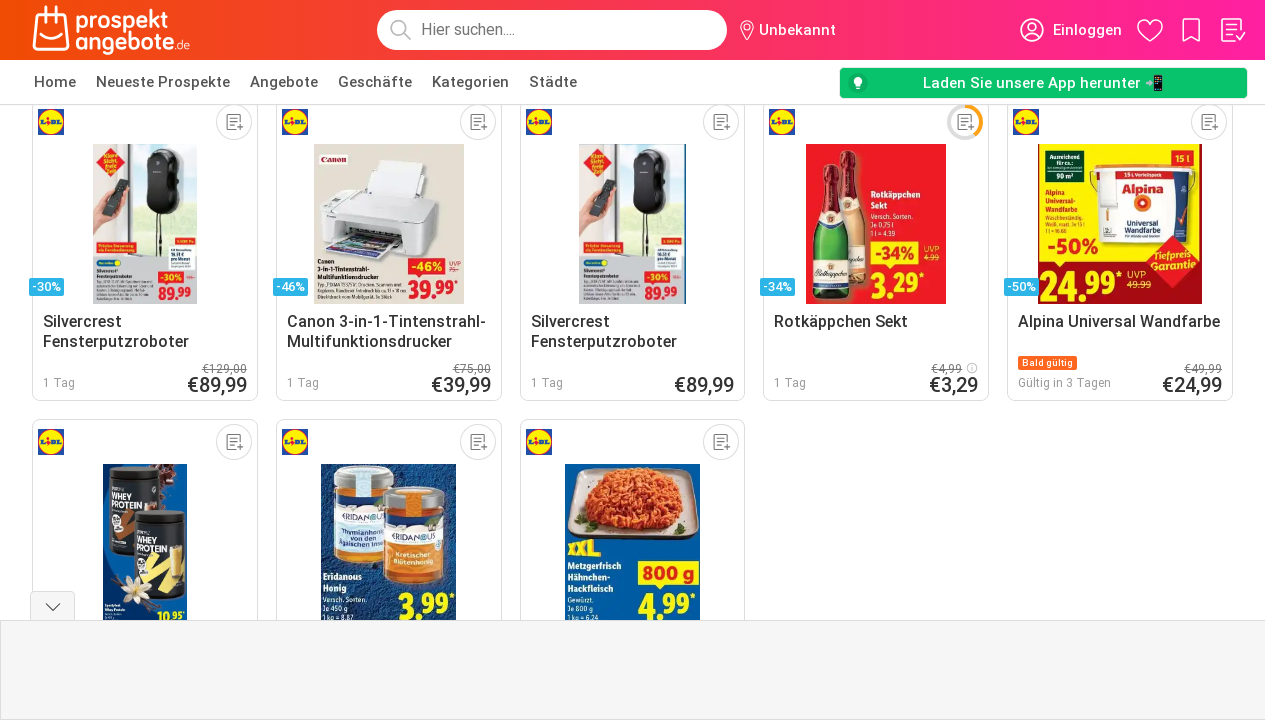

Waited 2 seconds for content to load (iteration 3/5)
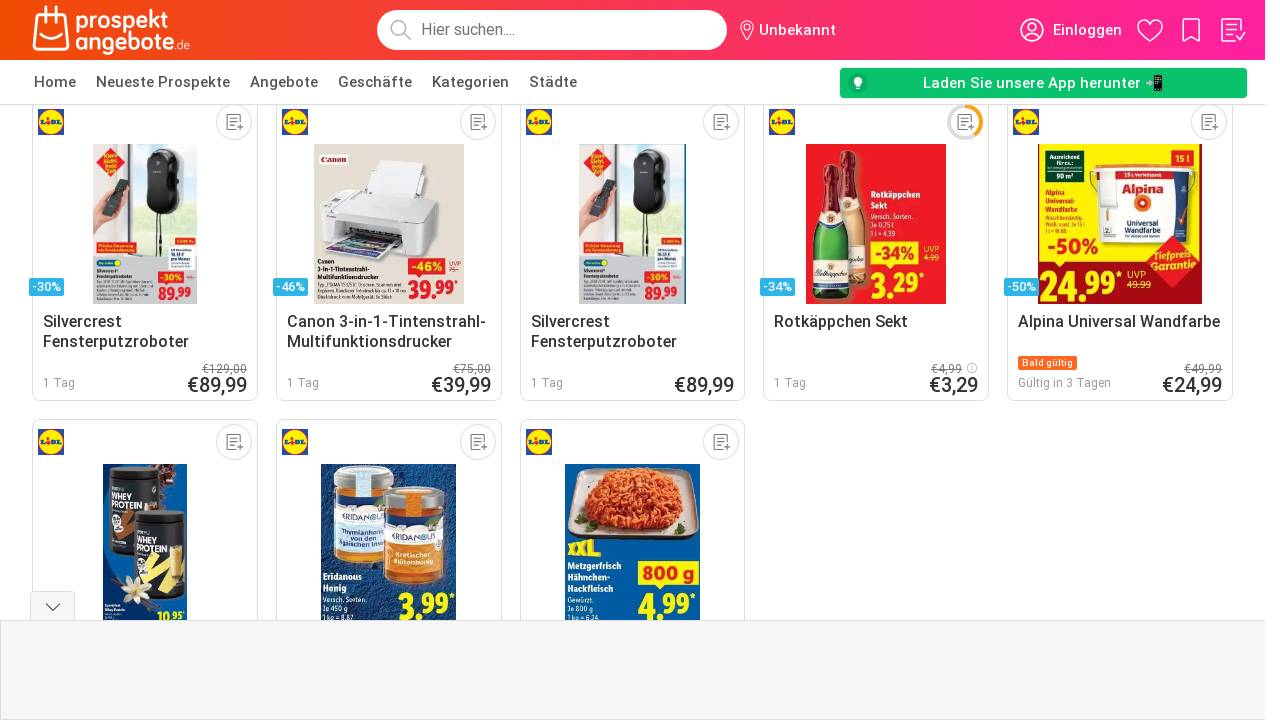

Scrolled down to load dynamic content (iteration 4/5)
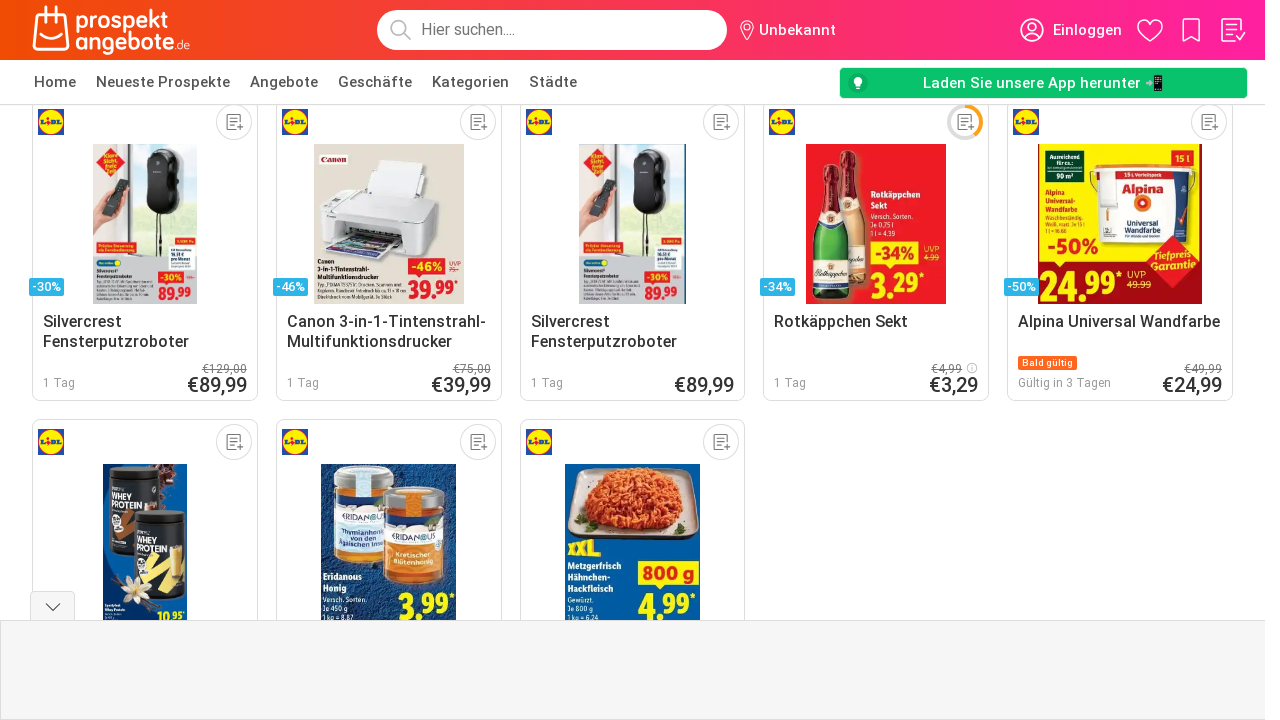

Waited 2 seconds for content to load (iteration 4/5)
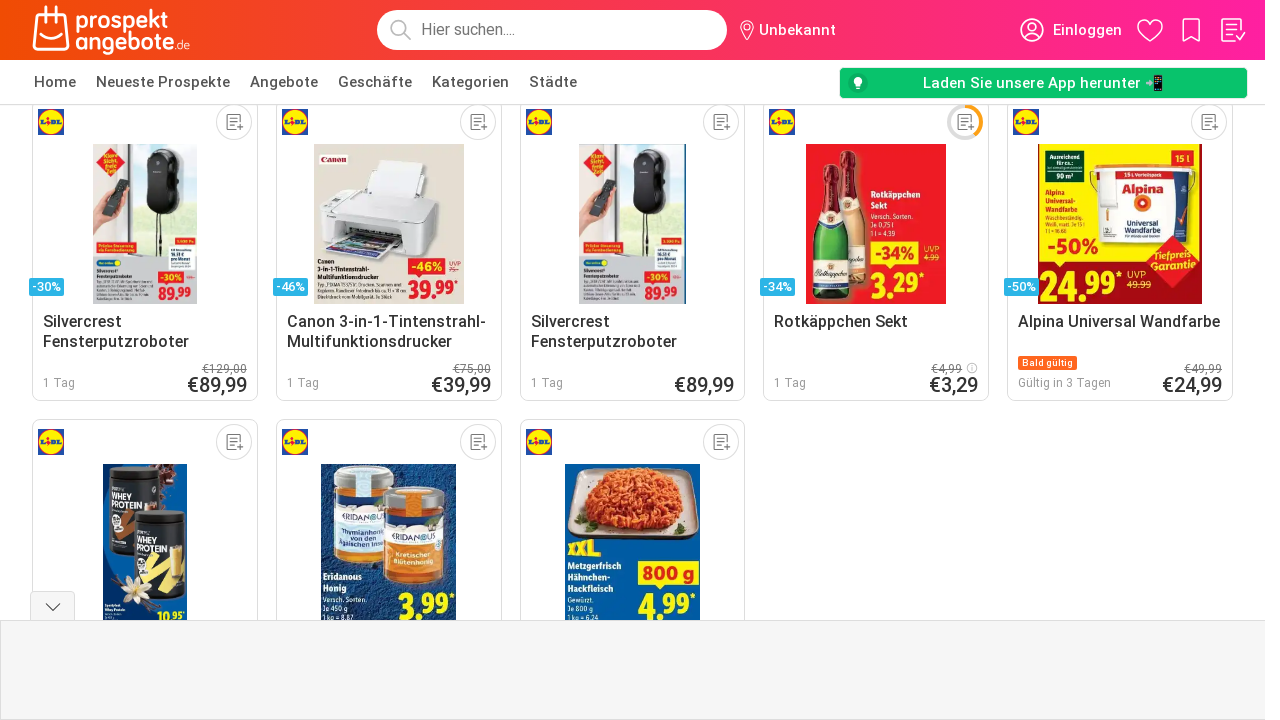

Scrolled down to load dynamic content (iteration 5/5)
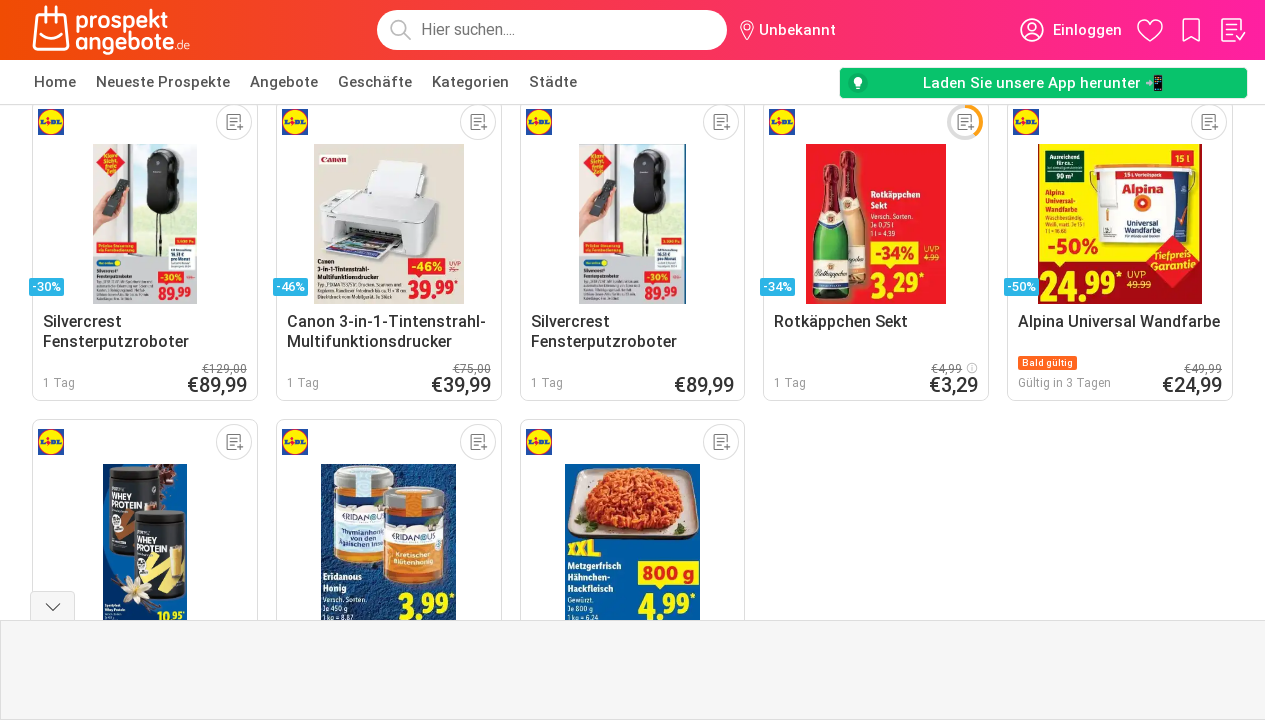

Waited 2 seconds for content to load (iteration 5/5)
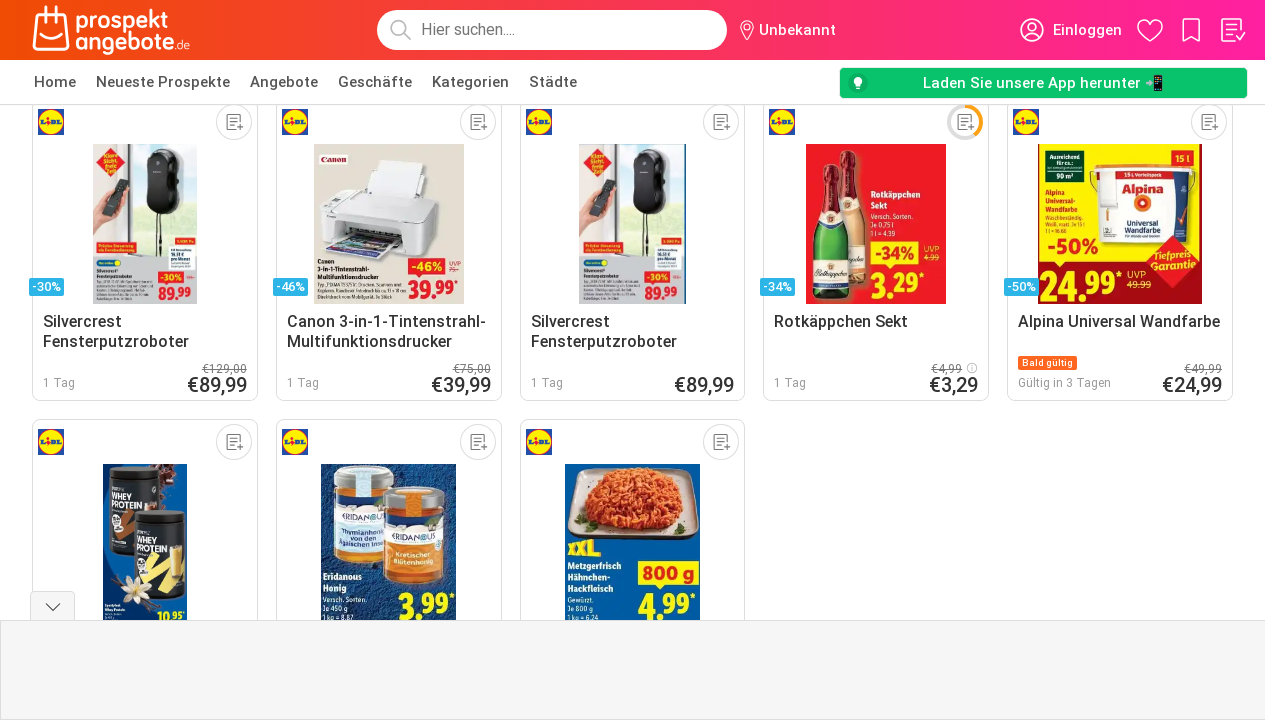

Verified product listings are displayed with .product__bottom selector
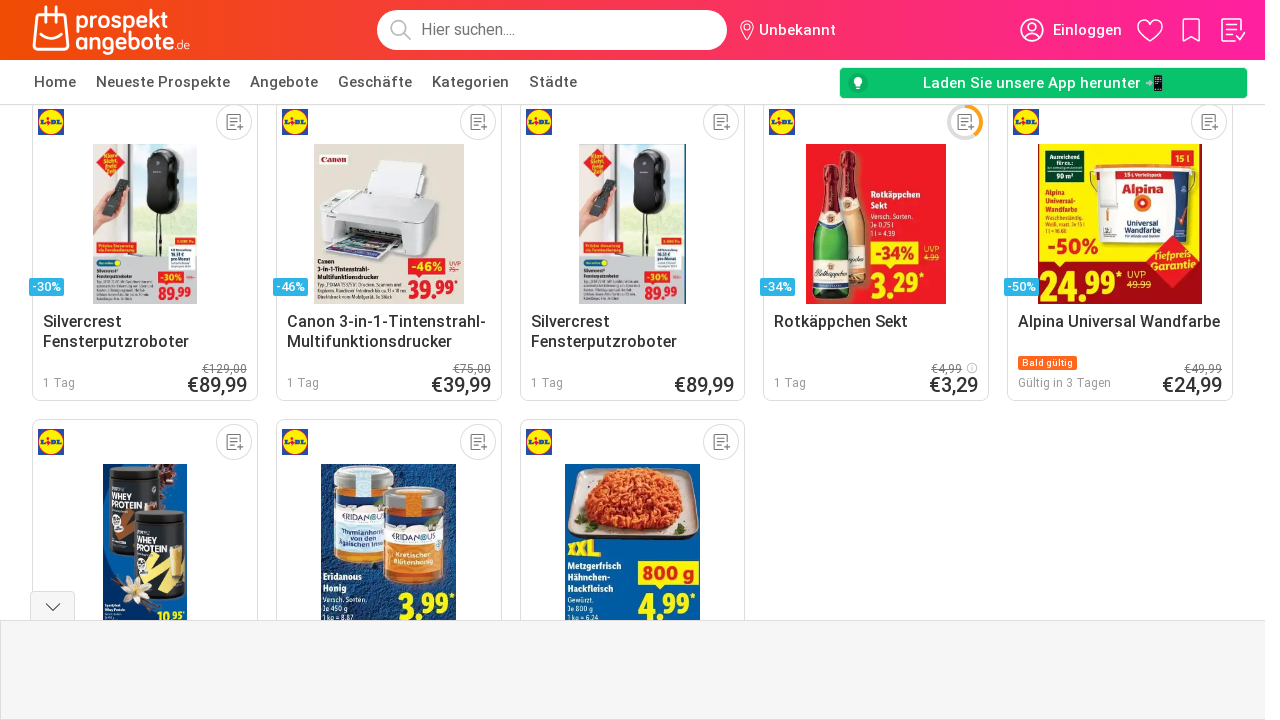

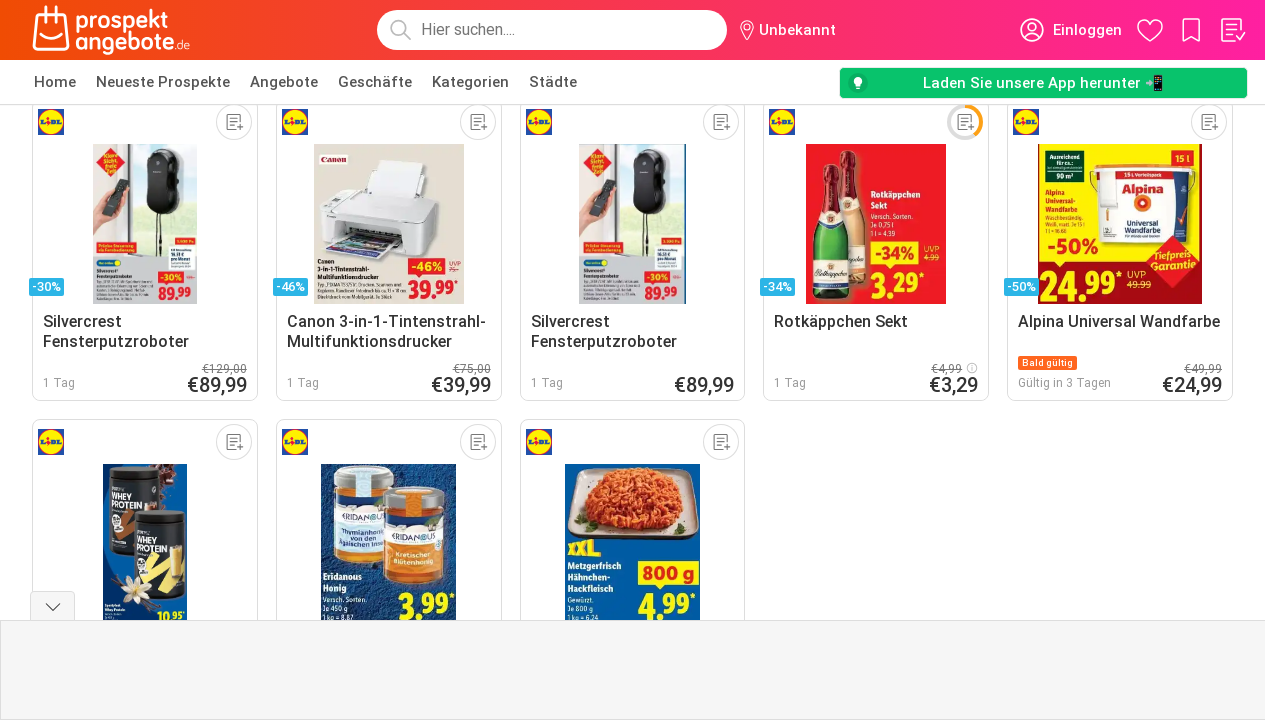